Tests scroll functionality by scrolling down to a "CYDEO" link at the bottom of the page, then scrolling back up to the "Home" link using page up key presses.

Starting URL: https://practice.cydeo.com/

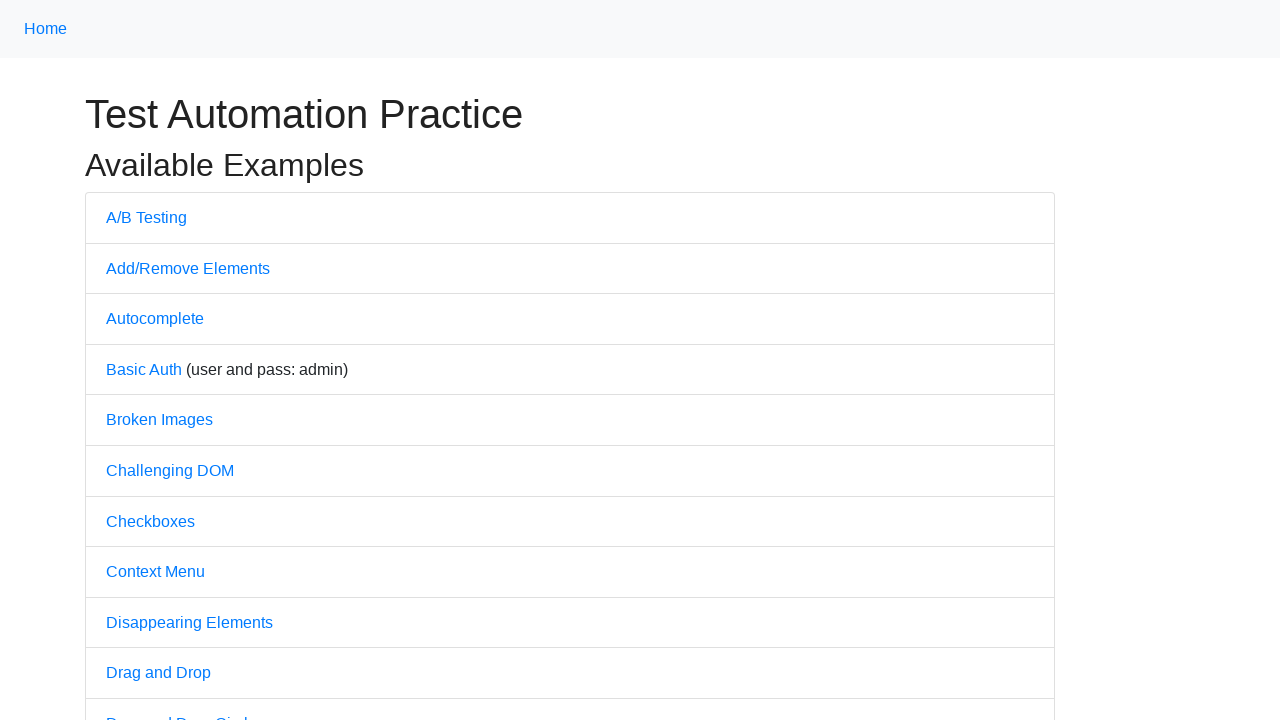

Scrolled down to 'CYDEO' link at the bottom of the page
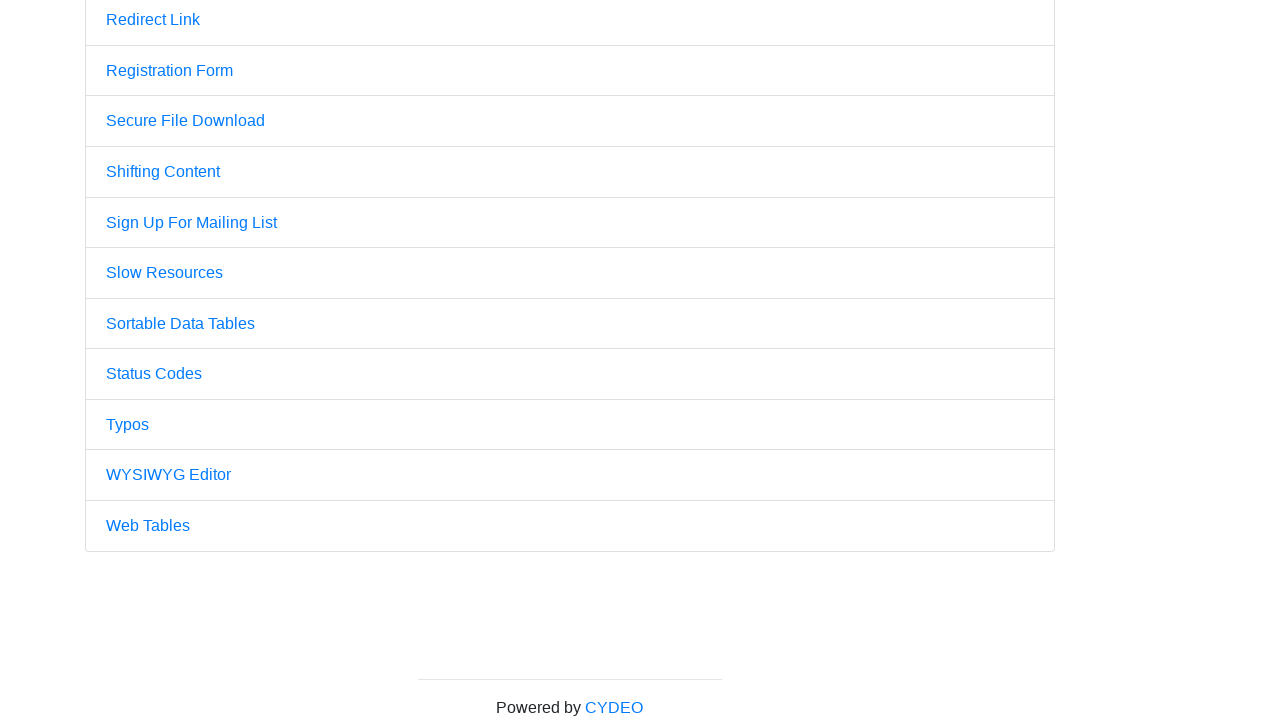

Waited 500ms for scroll to complete
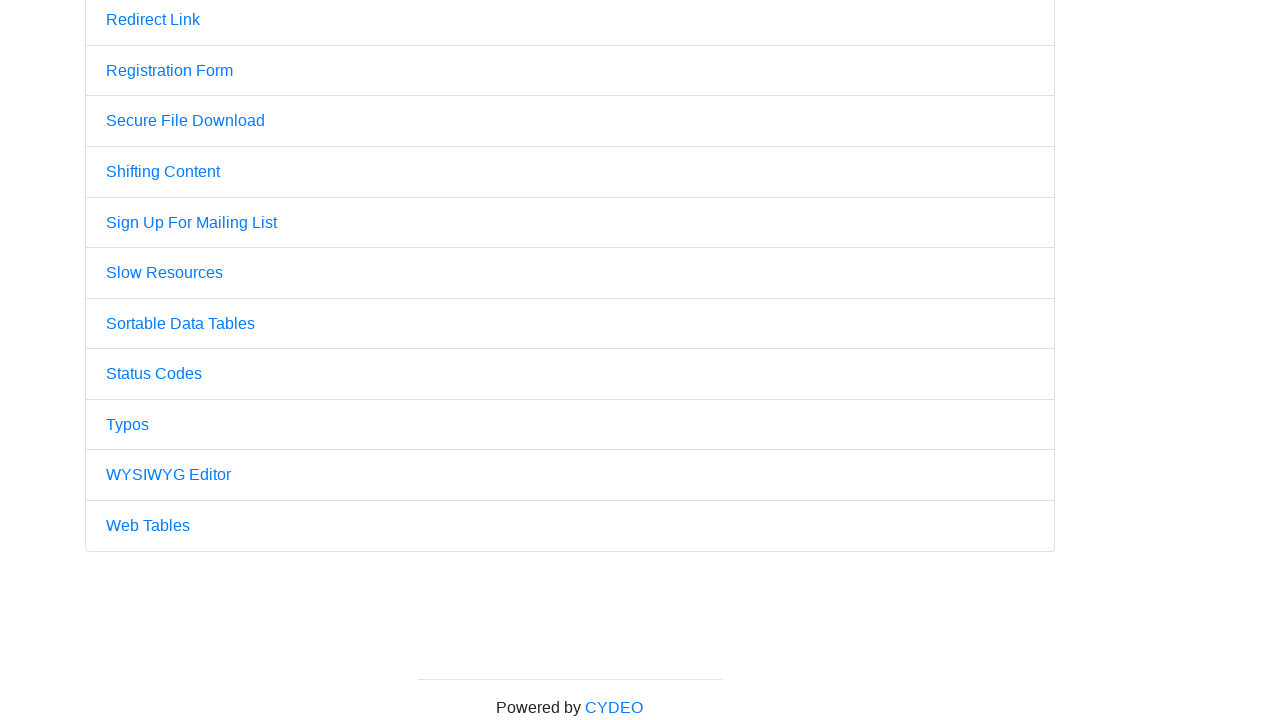

Pressed PageUp key (1st press)
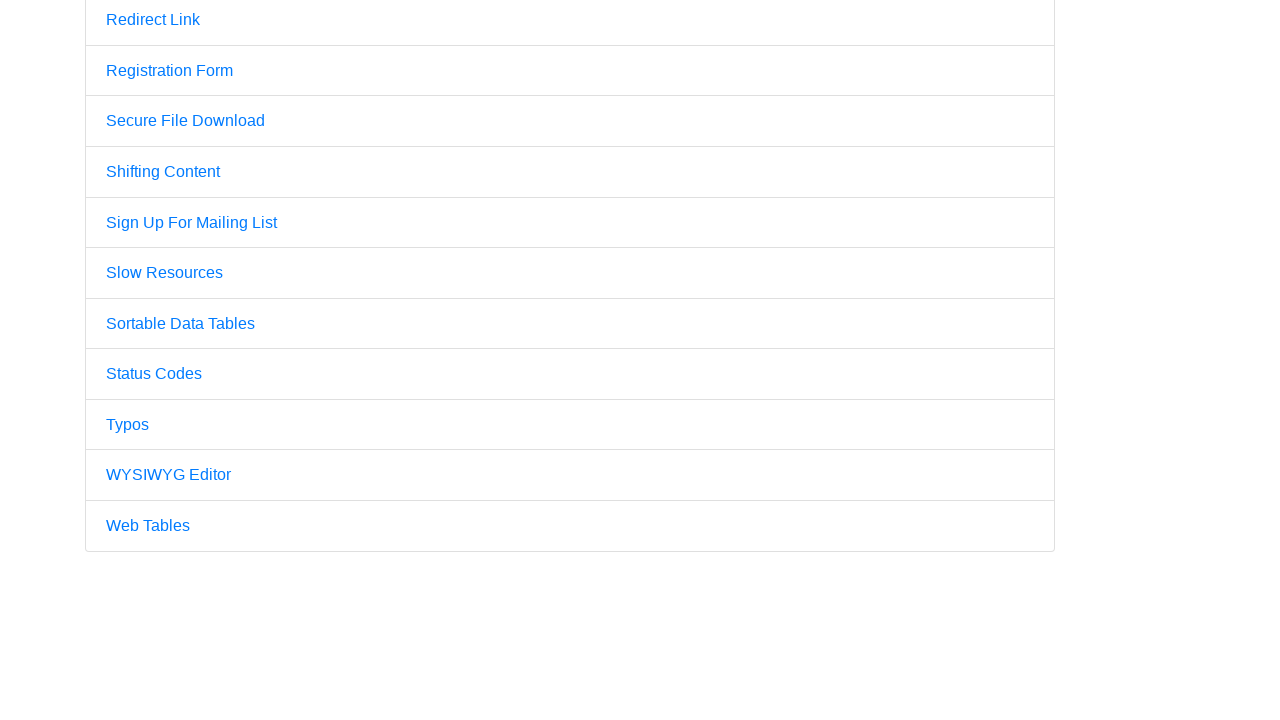

Pressed PageUp key (2nd press)
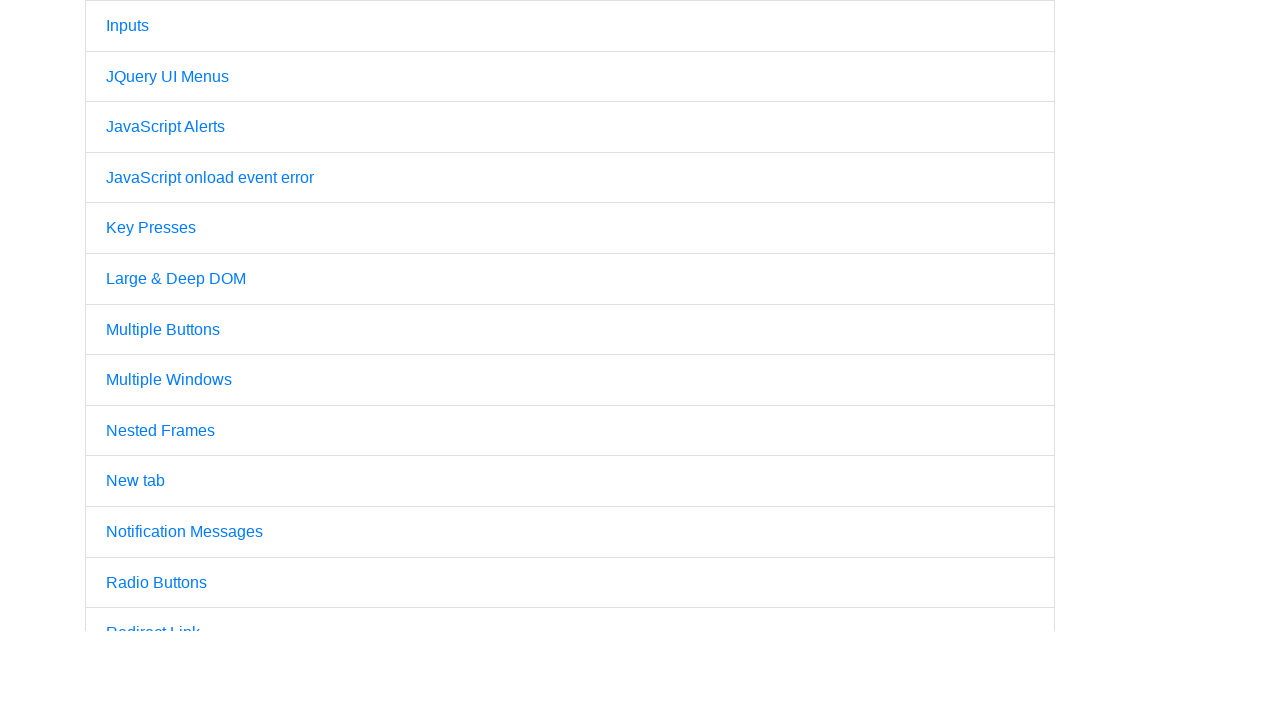

Pressed PageUp key (3rd press)
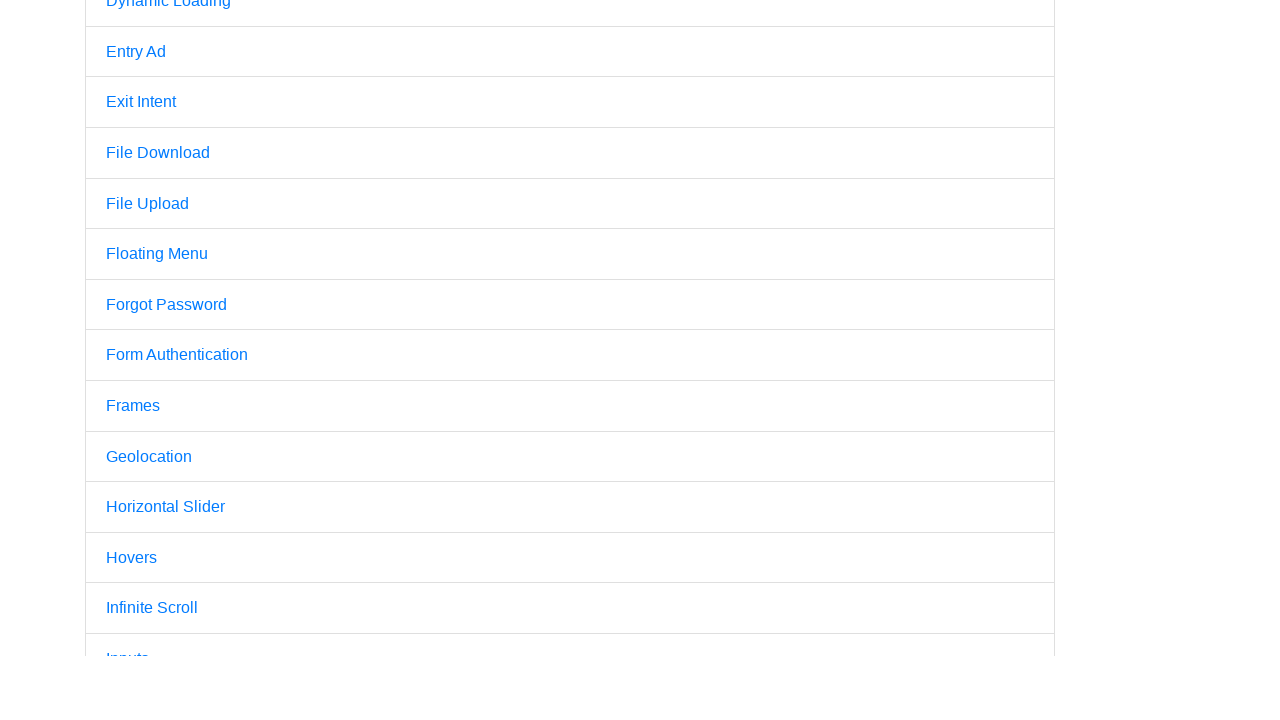

Verified 'Home' link is visible after scrolling up
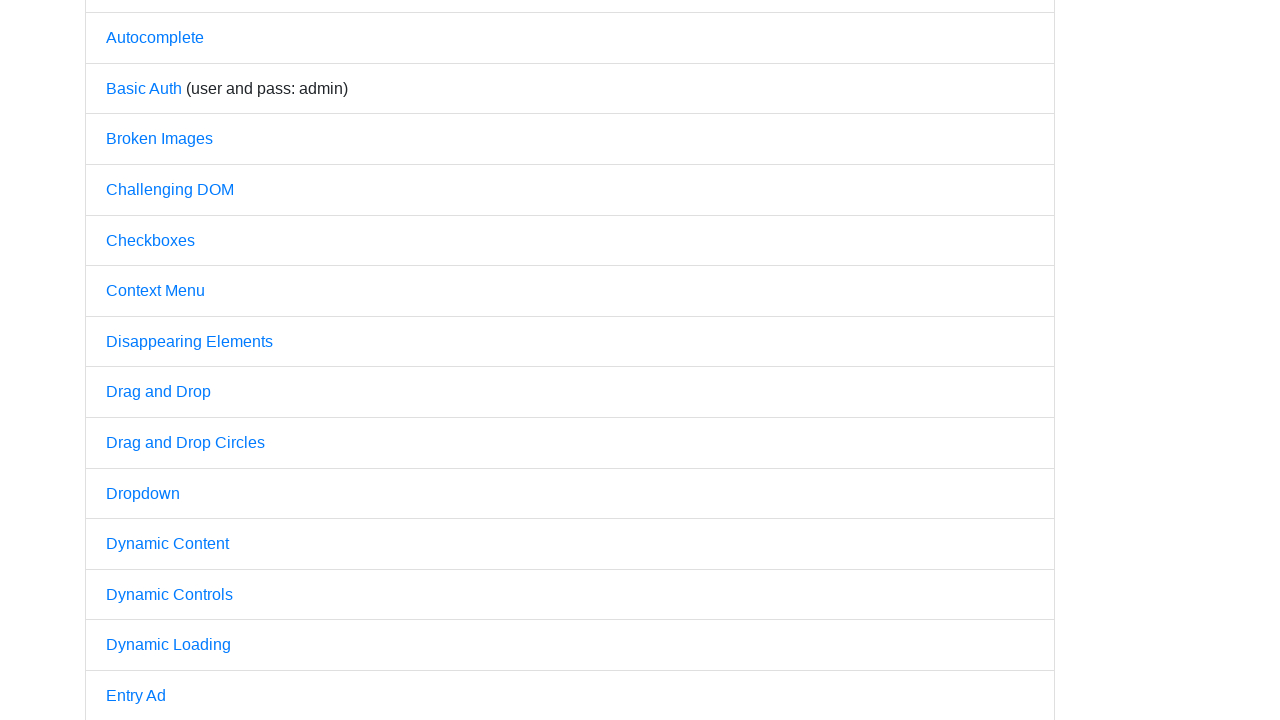

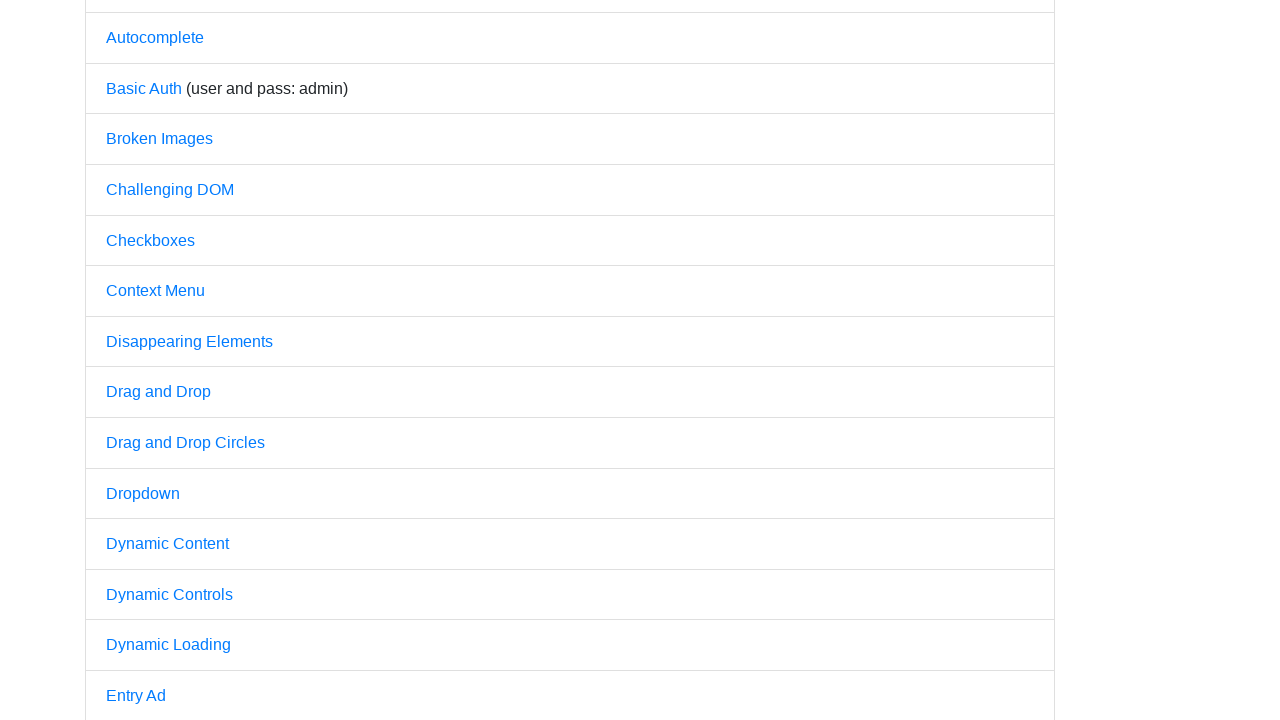